Tests the "Get started" link navigation by clicking it and verifying the URL changes to the intro page

Starting URL: https://playwright.dev/

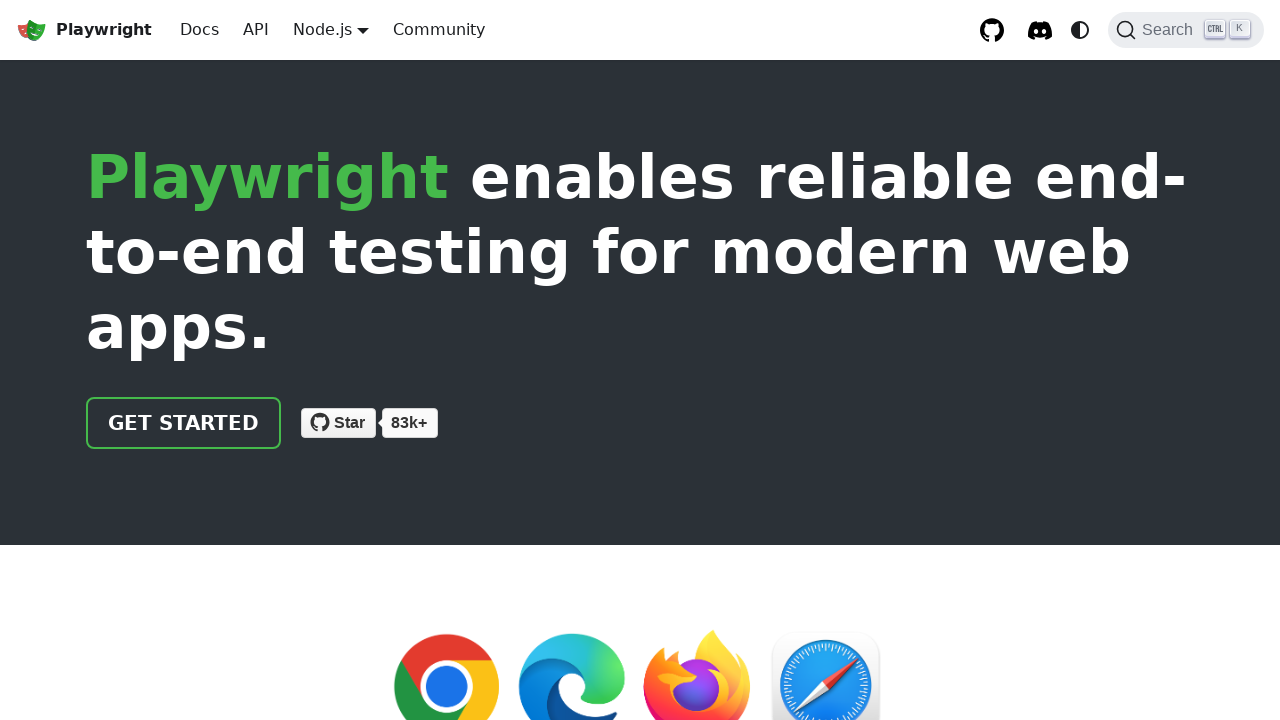

Clicked 'Get started' link at (184, 423) on internal:role=link[name="Get started"i]
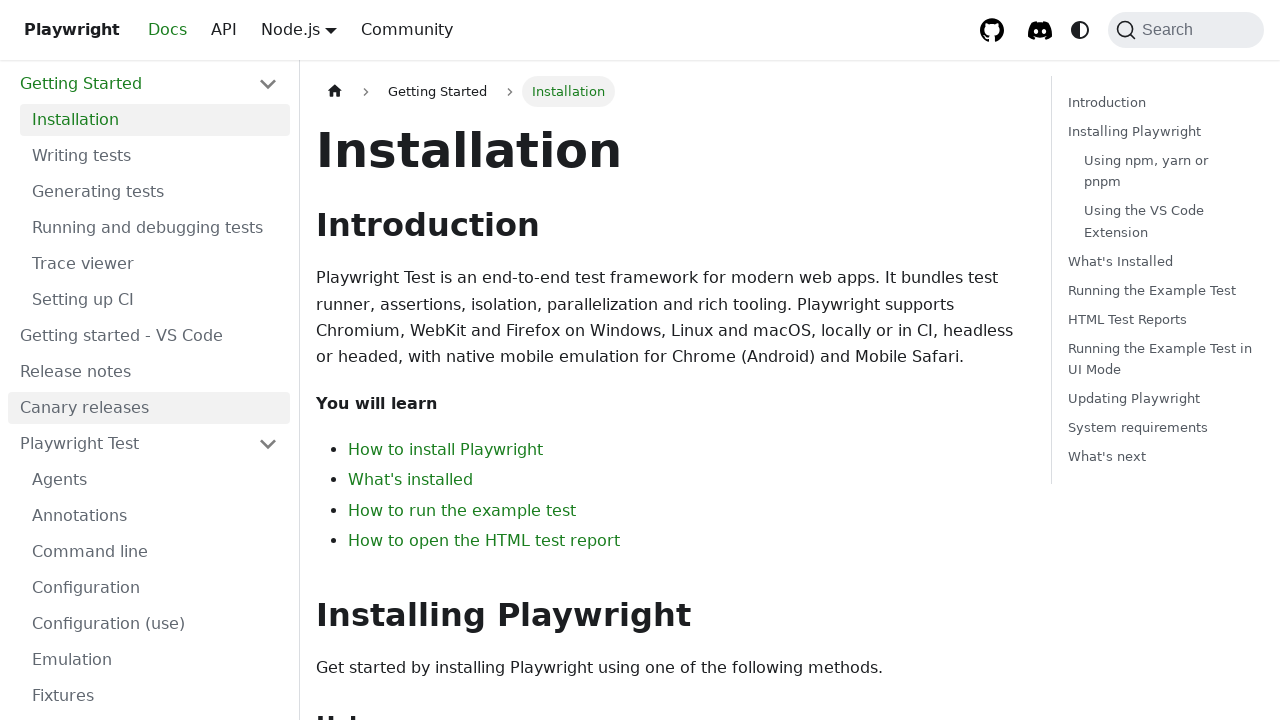

Verified navigation to intro page - URL changed to **/intro
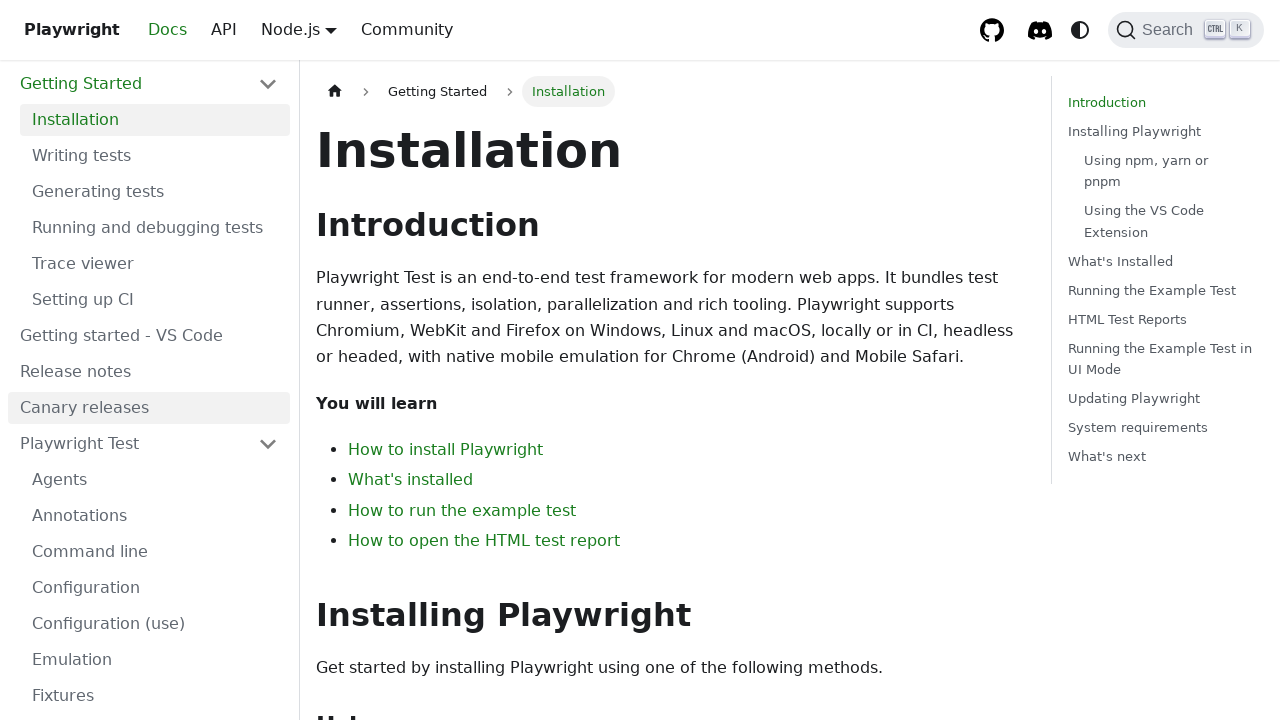

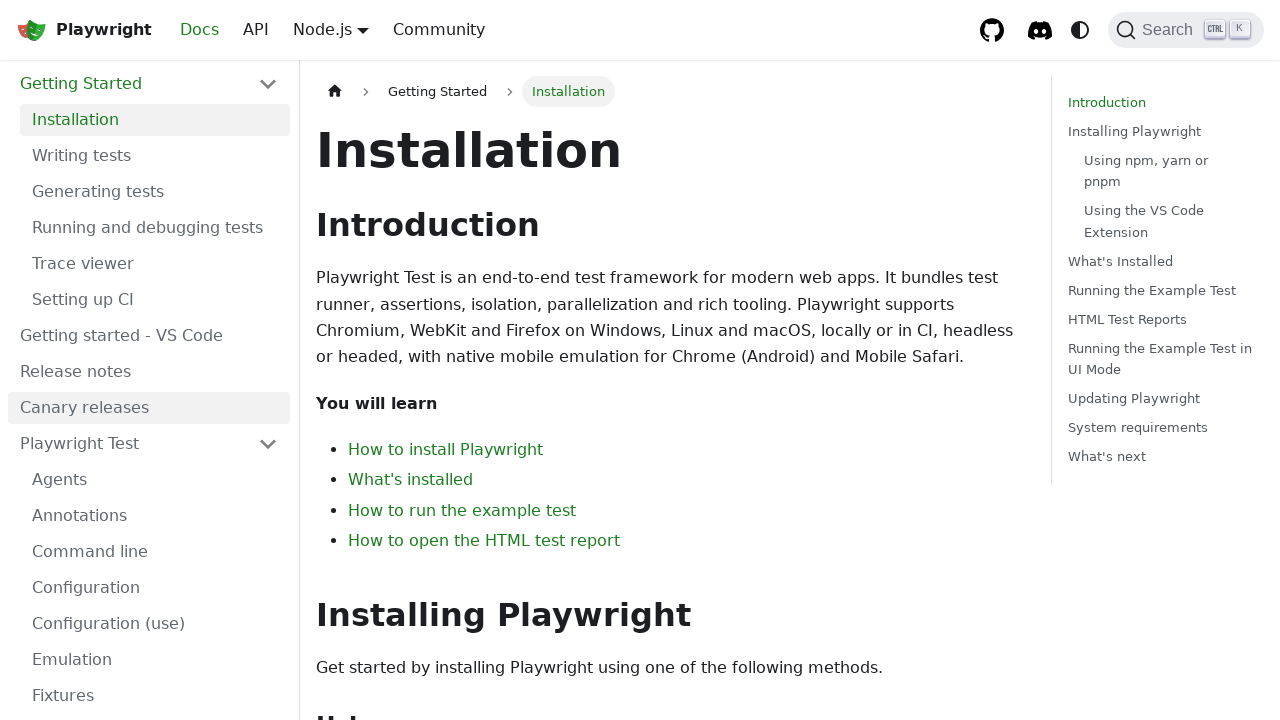